Tests checkbox functionality by verifying initial state, clicking a checkbox, and counting total checkboxes on the page

Starting URL: https://rahulshettyacademy.com/AutomationPractice/

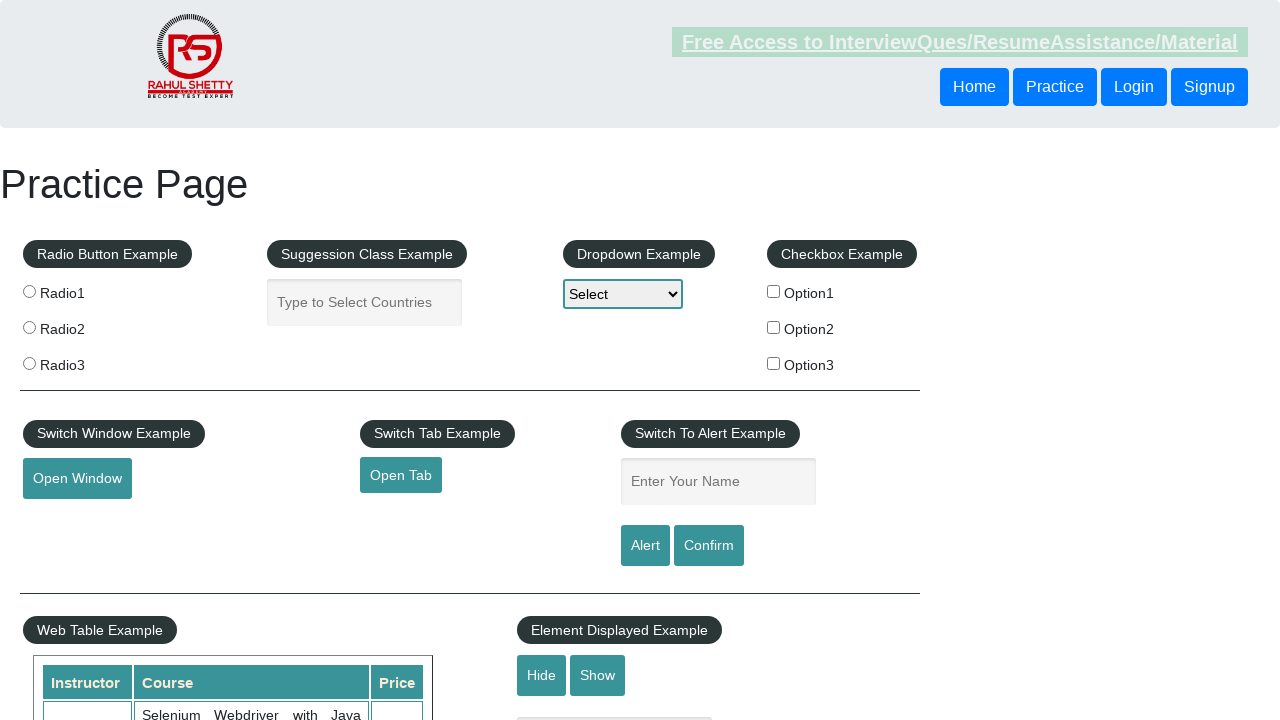

Verified that CheckBox Option 1 is not initially selected
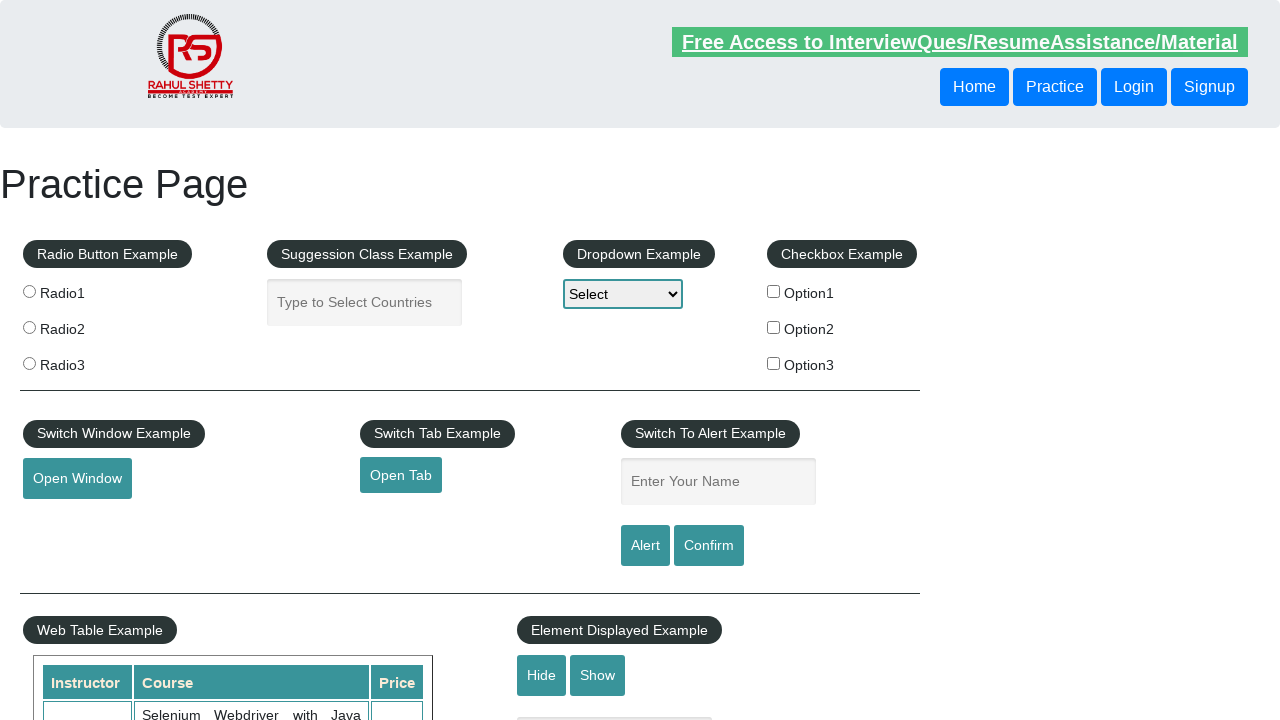

Clicked CheckBox Option 1 at (774, 291) on #checkBoxOption1
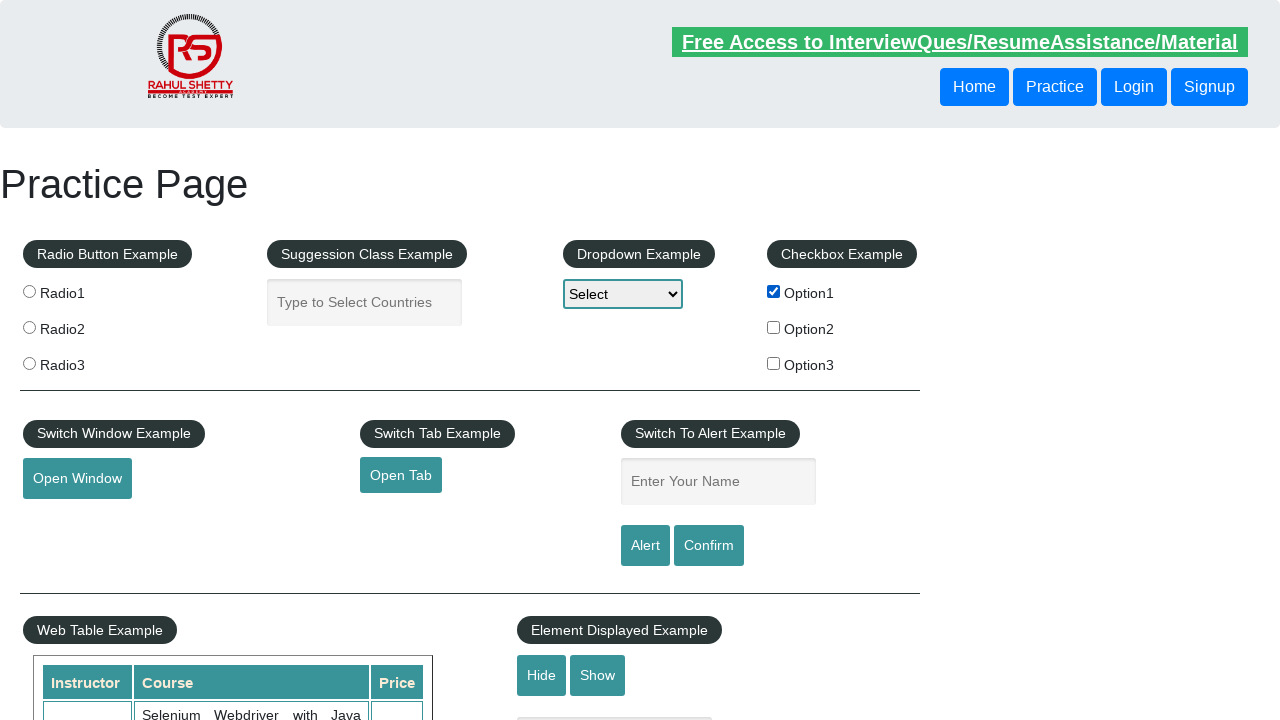

Verified that CheckBox Option 1 is now selected after clicking
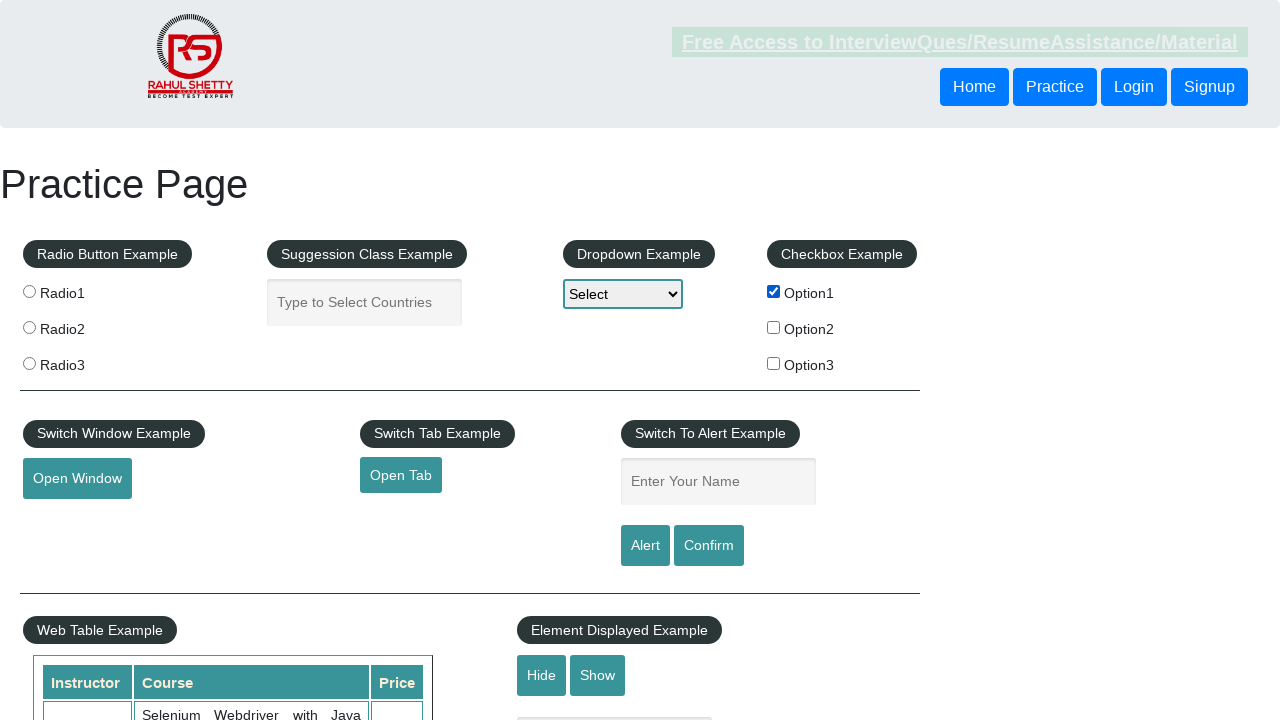

Counted total checkboxes on the page: 3
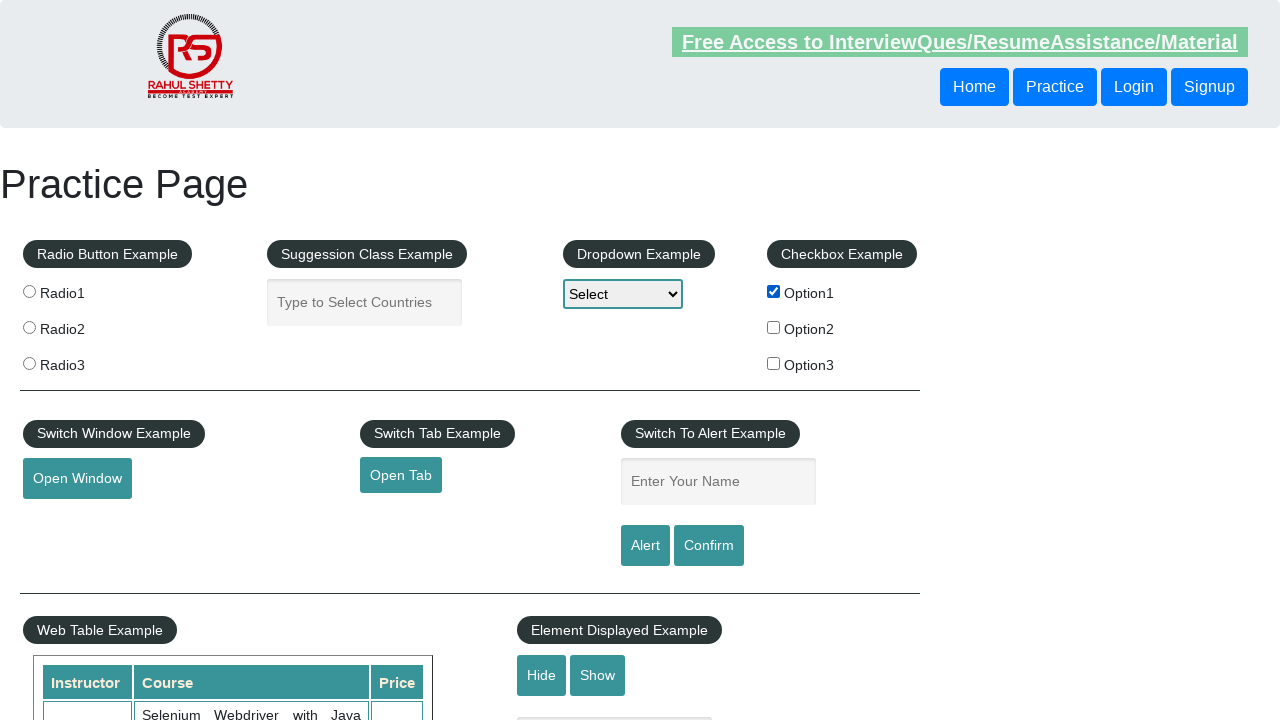

Verified that total checkbox count equals 3
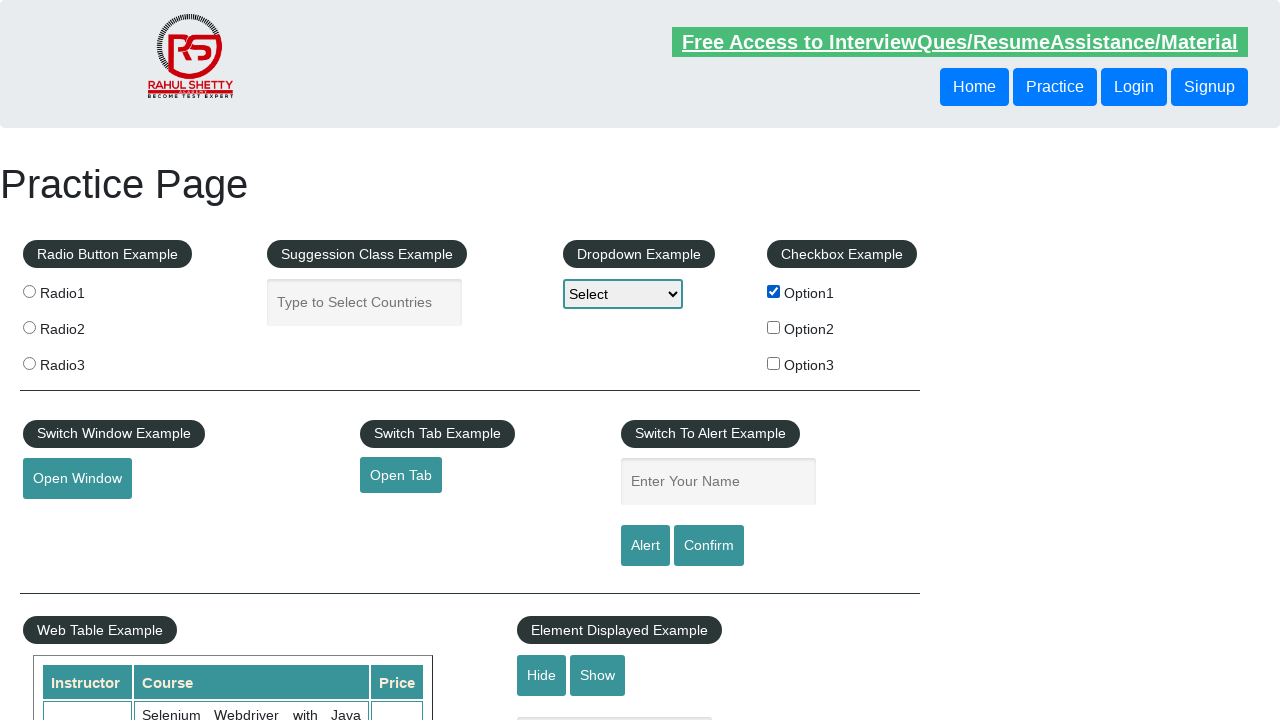

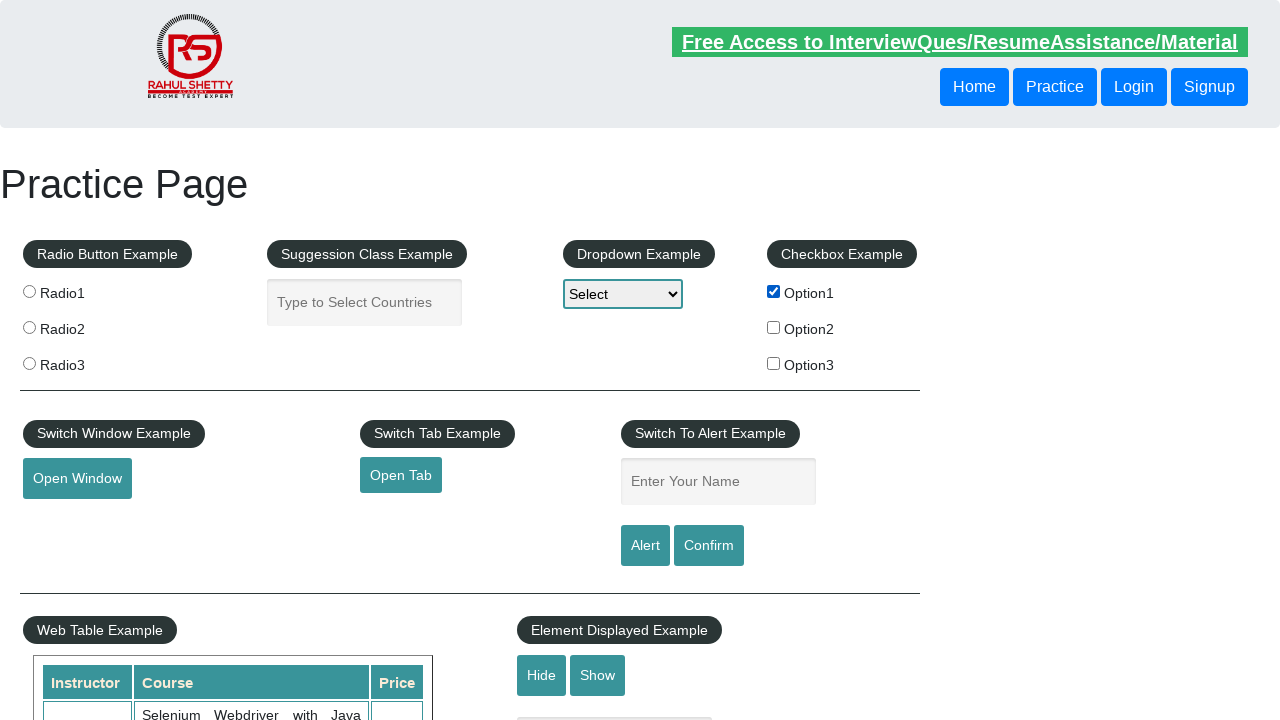